Tests product details by clicking on a product item in the grid and viewing its details page

Starting URL: https://demo.applitools.com/gridHackathonV1.html

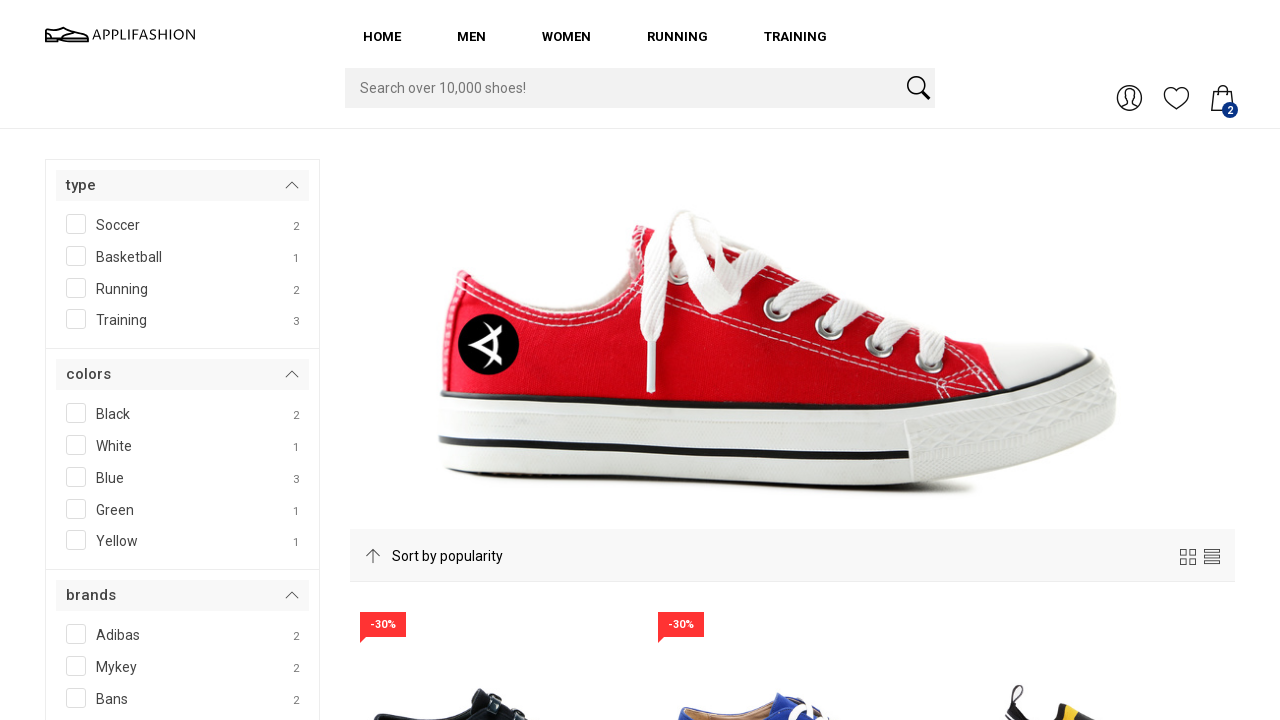

Waited 3 seconds for page to load
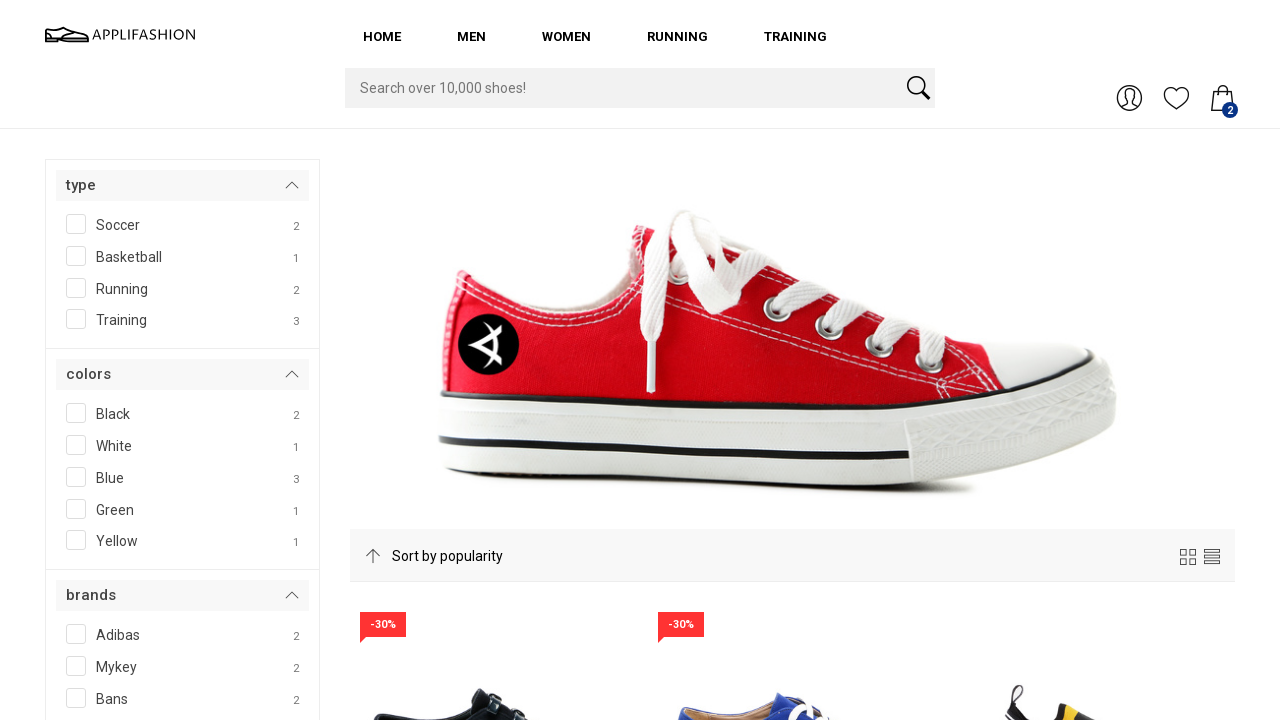

Product grid selector loaded
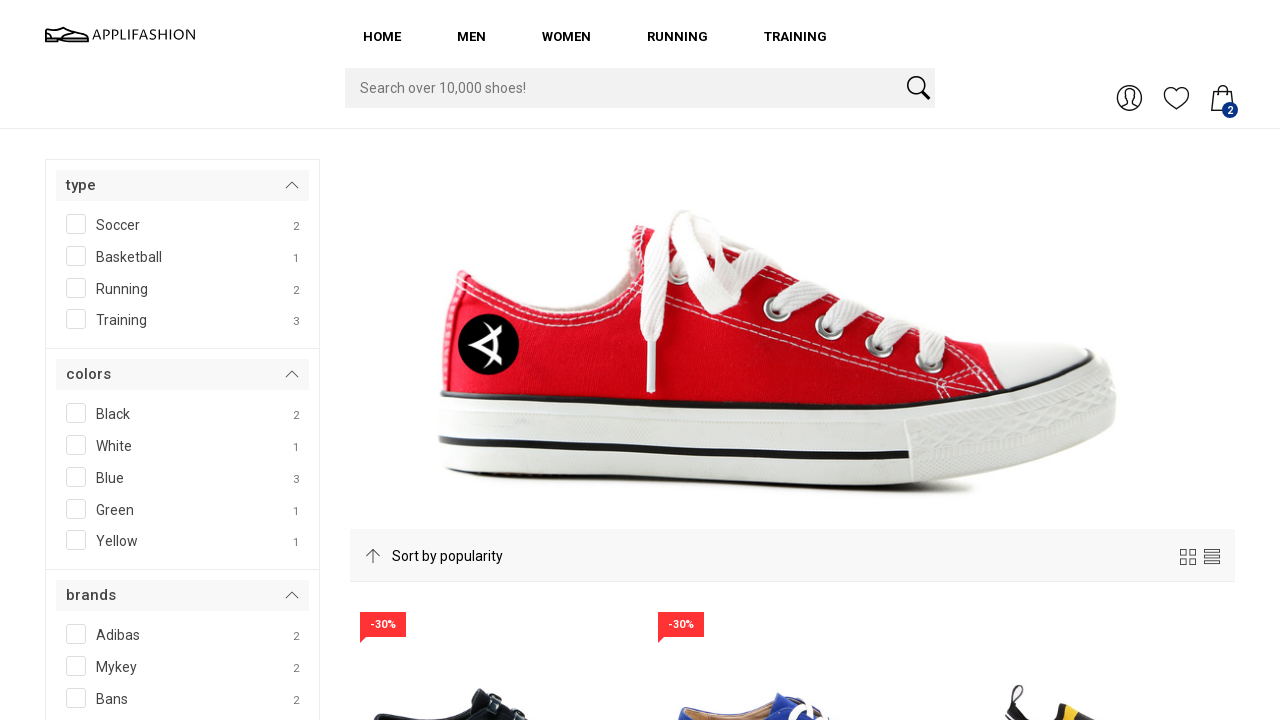

Clicked on first product item in grid at (494, 545) on #product_grid .grid_item
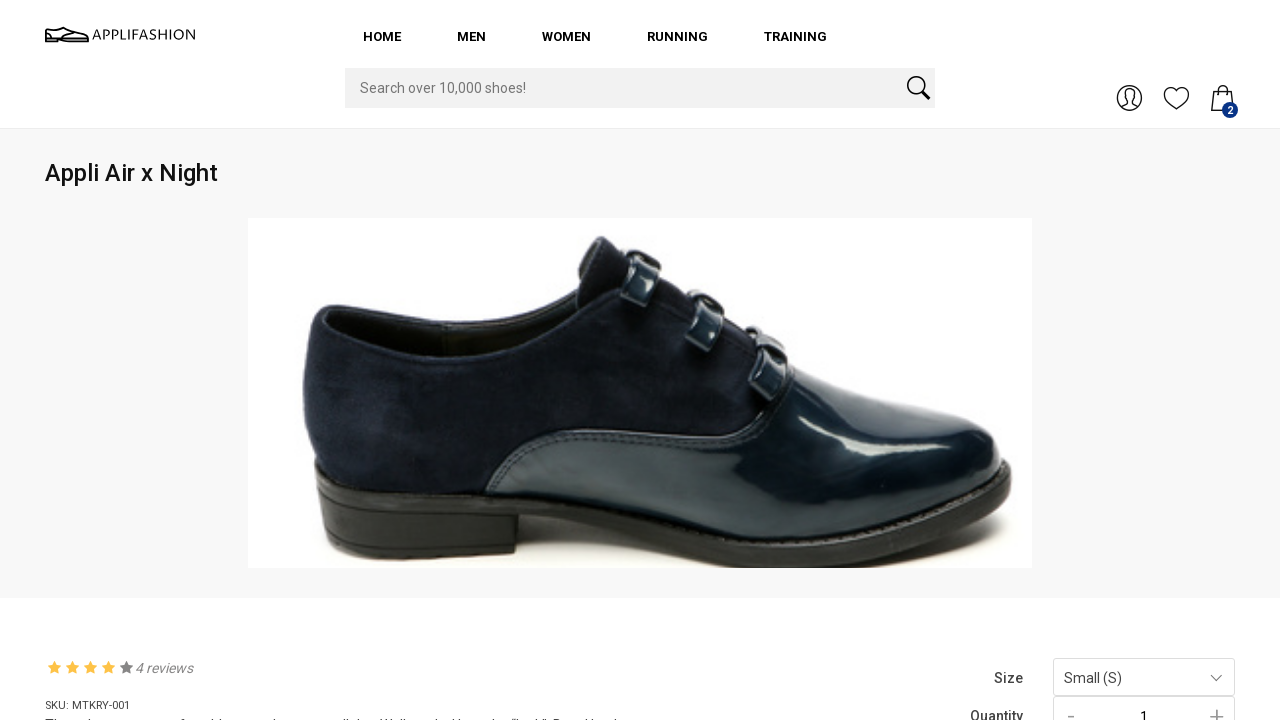

Product details page loaded with networkidle state
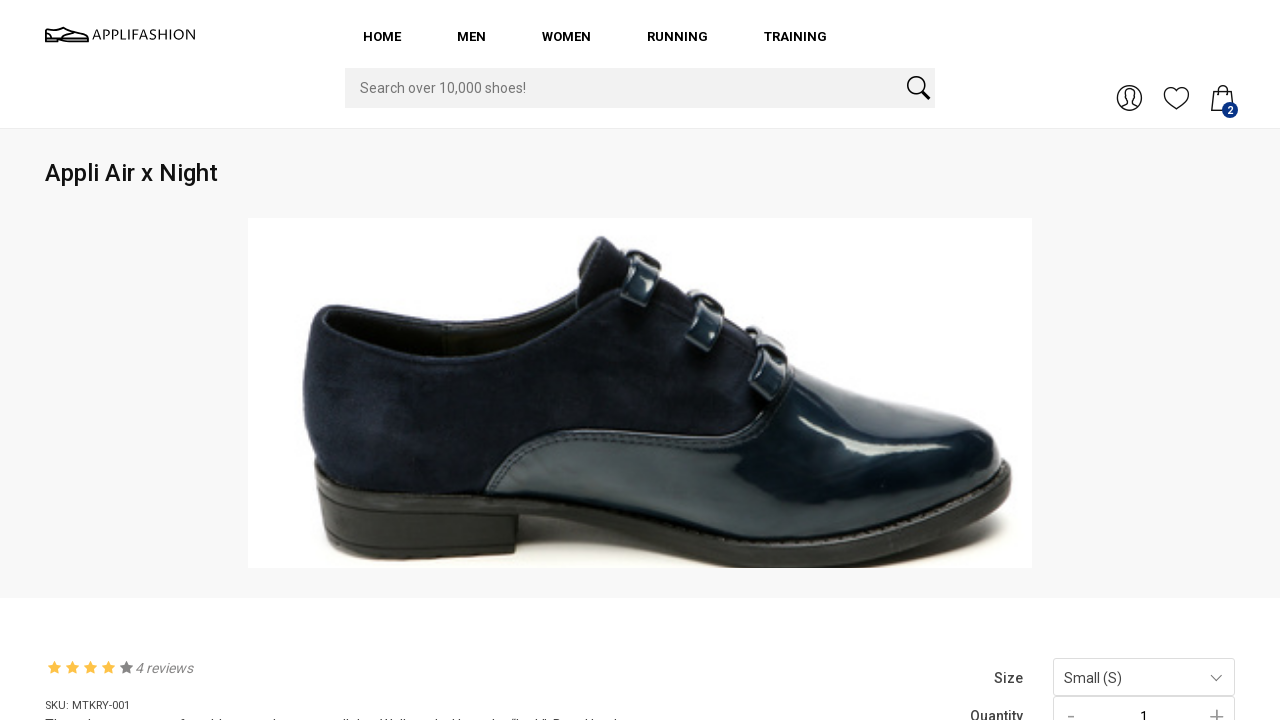

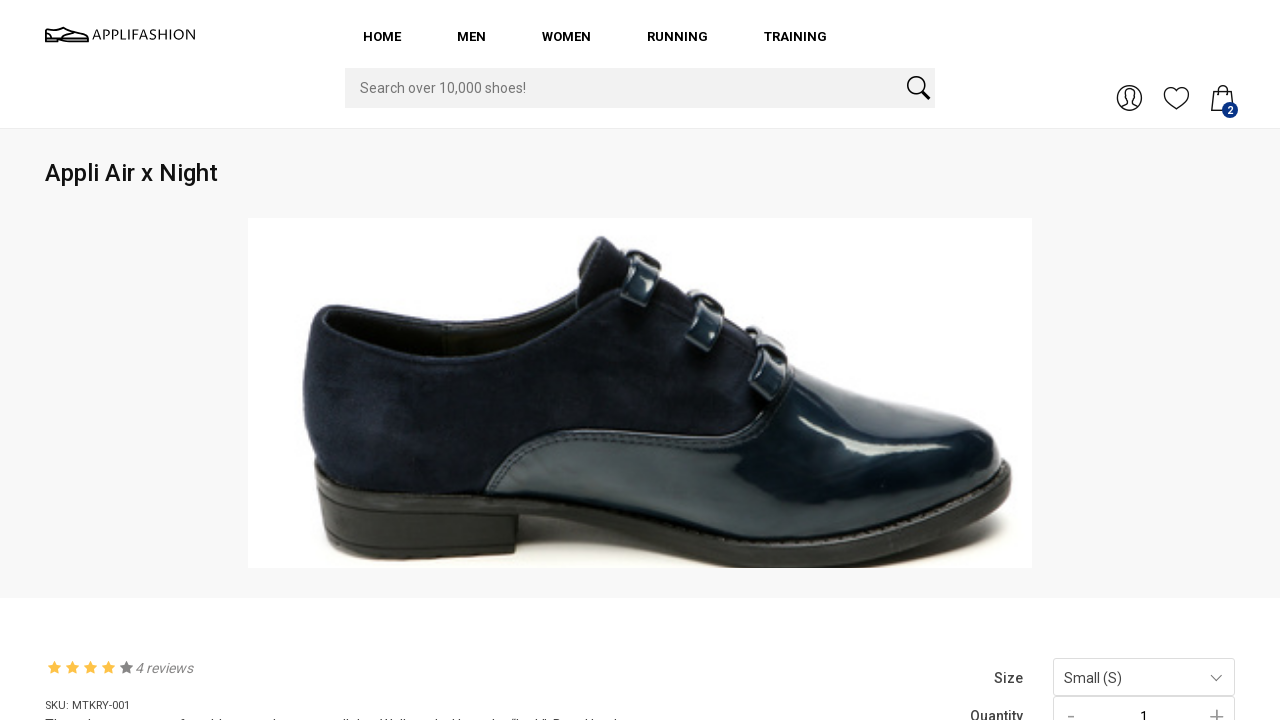